Tests form interaction by filling a name field if enabled and selecting a female radio button on a test automation practice page

Starting URL: https://testautomationpractice.blogspot.com/

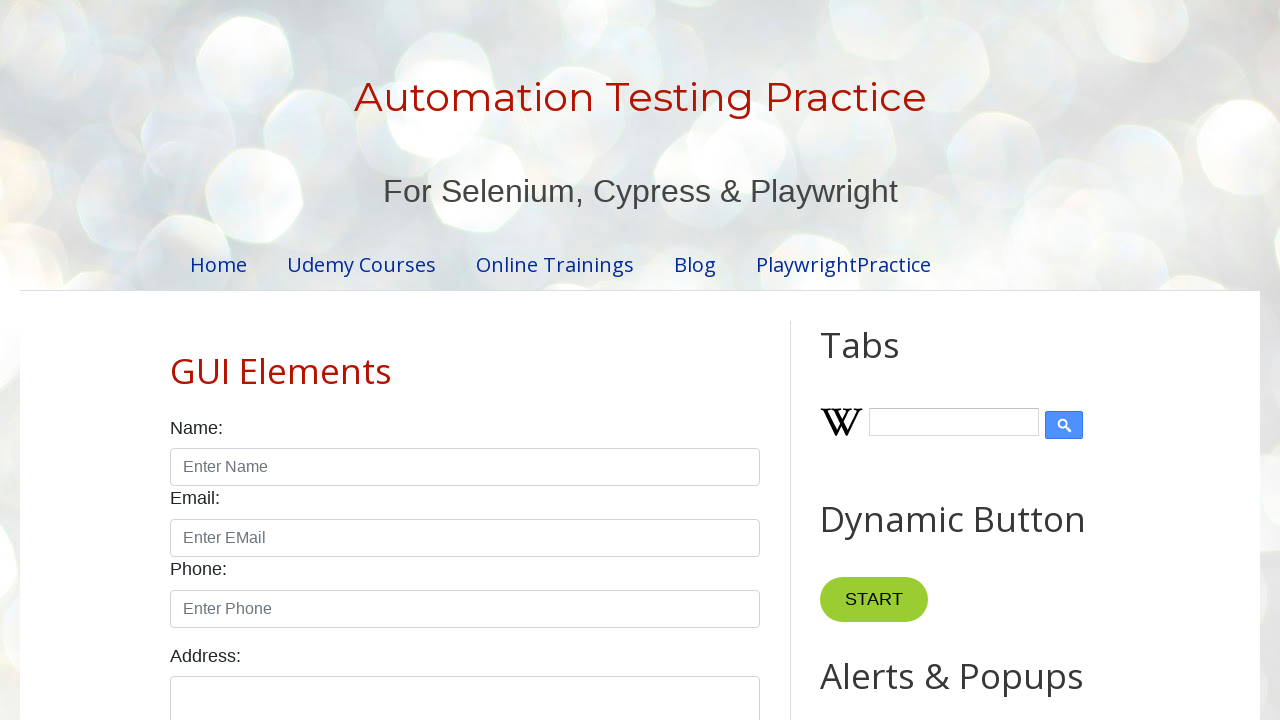

Located the name input field
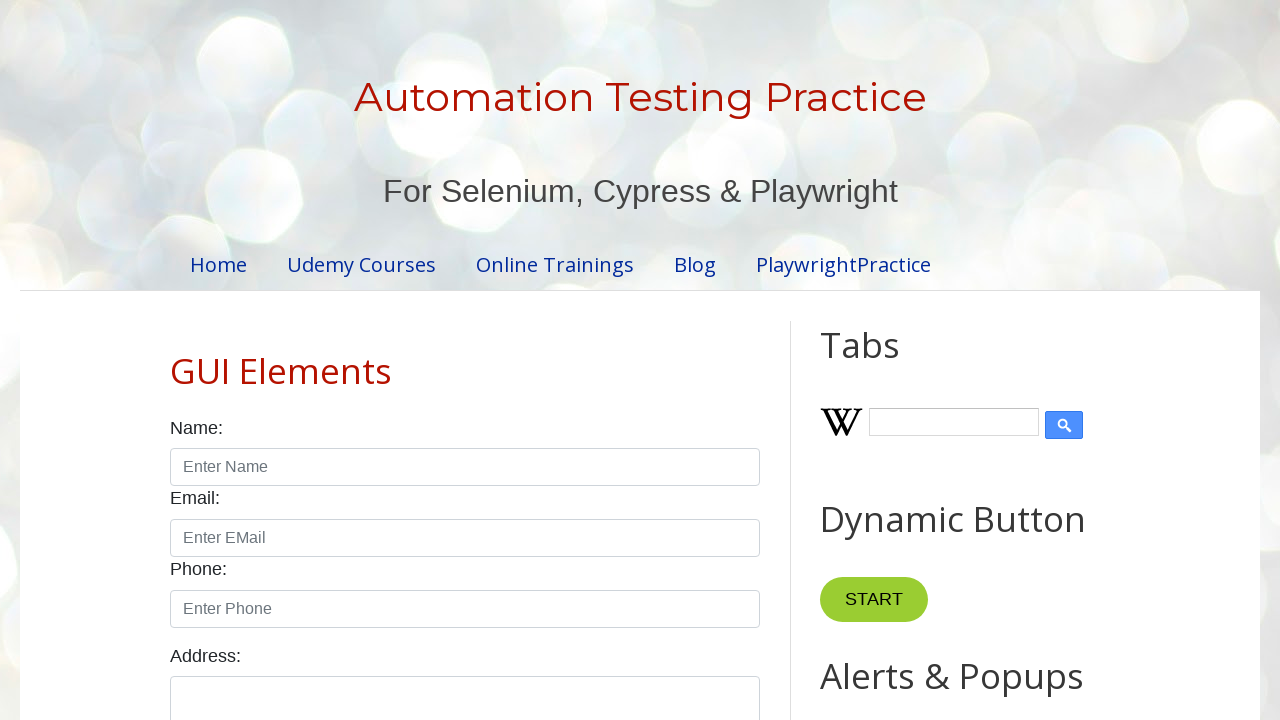

Verified that name field is enabled
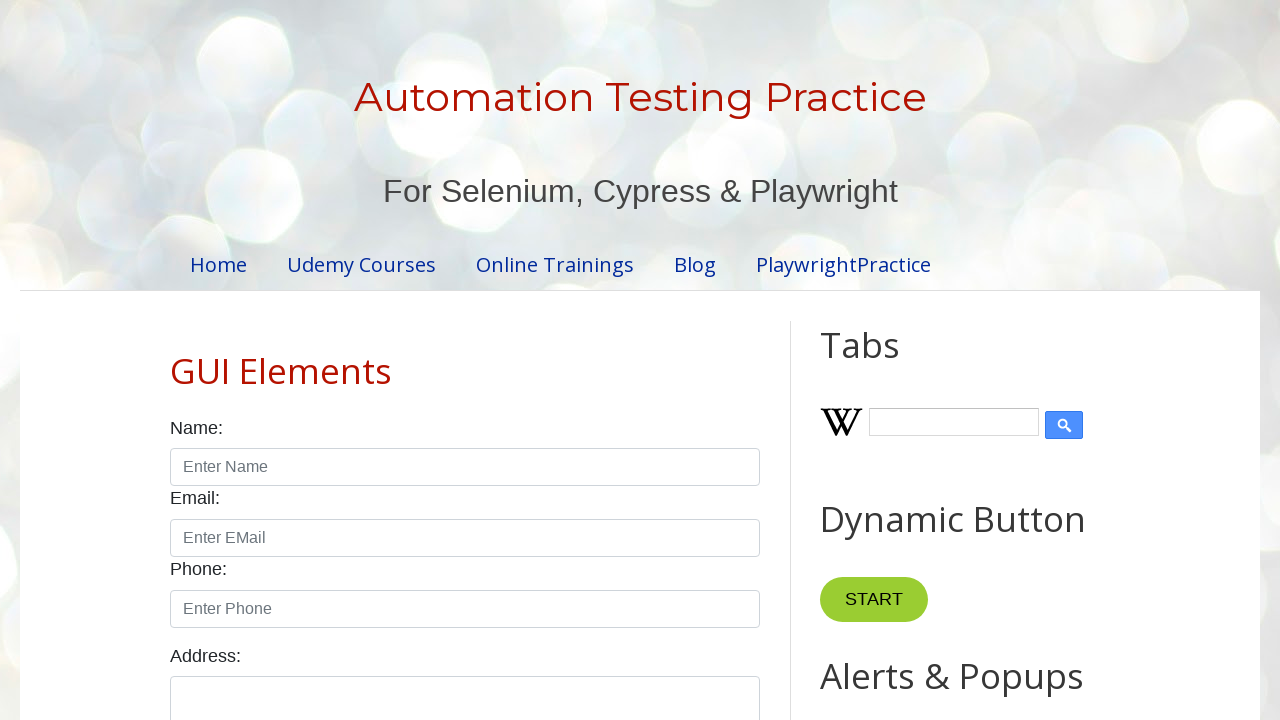

Filled name field with 'name1' on input#name
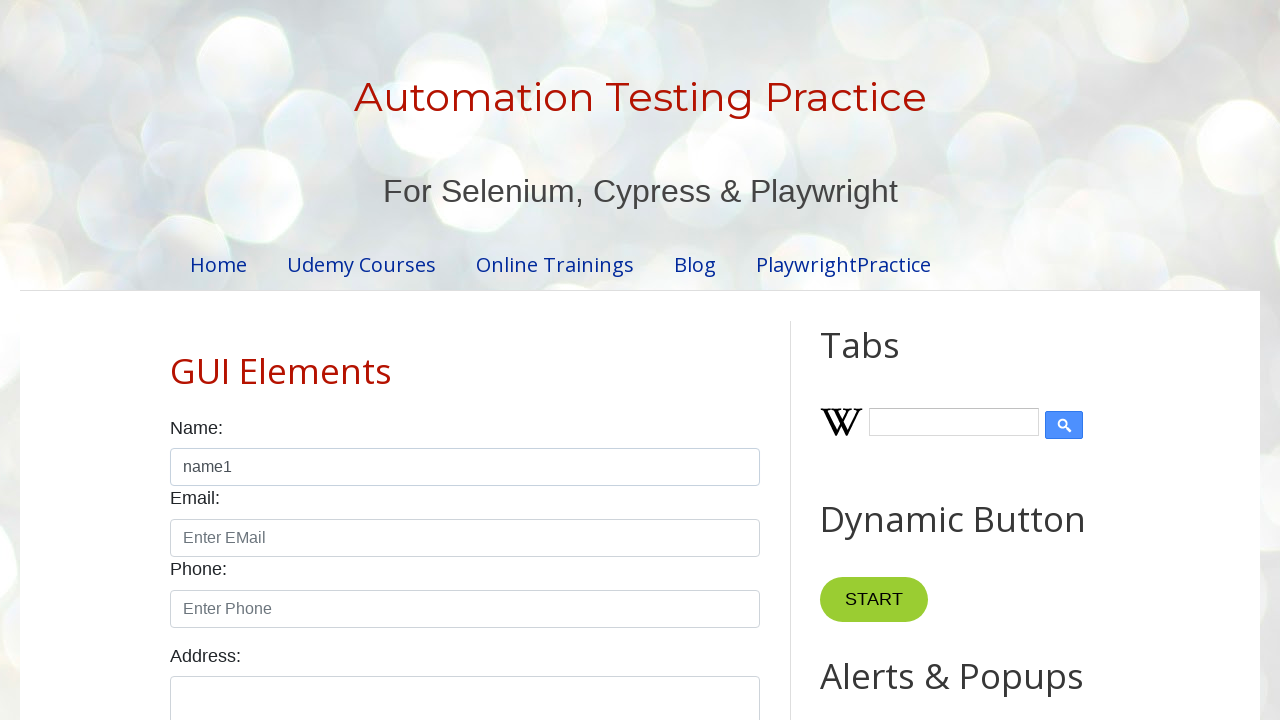

Clicked on female radio button at (250, 360) on input#female
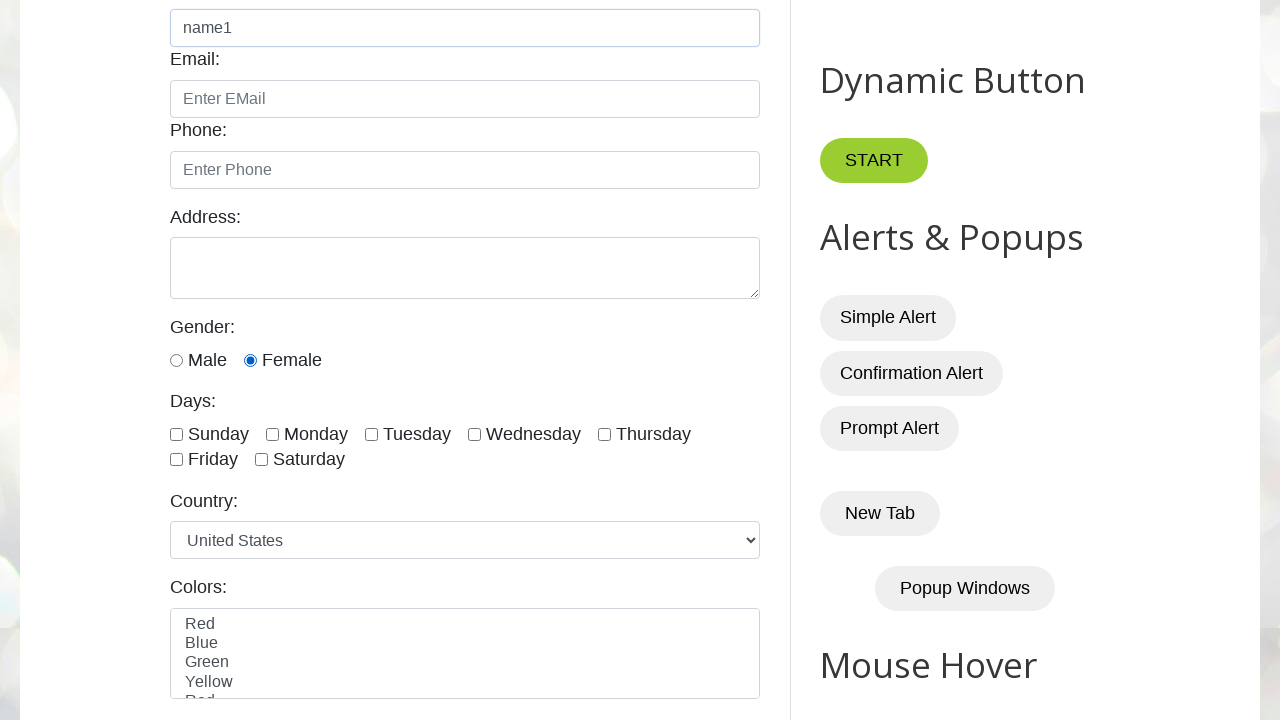

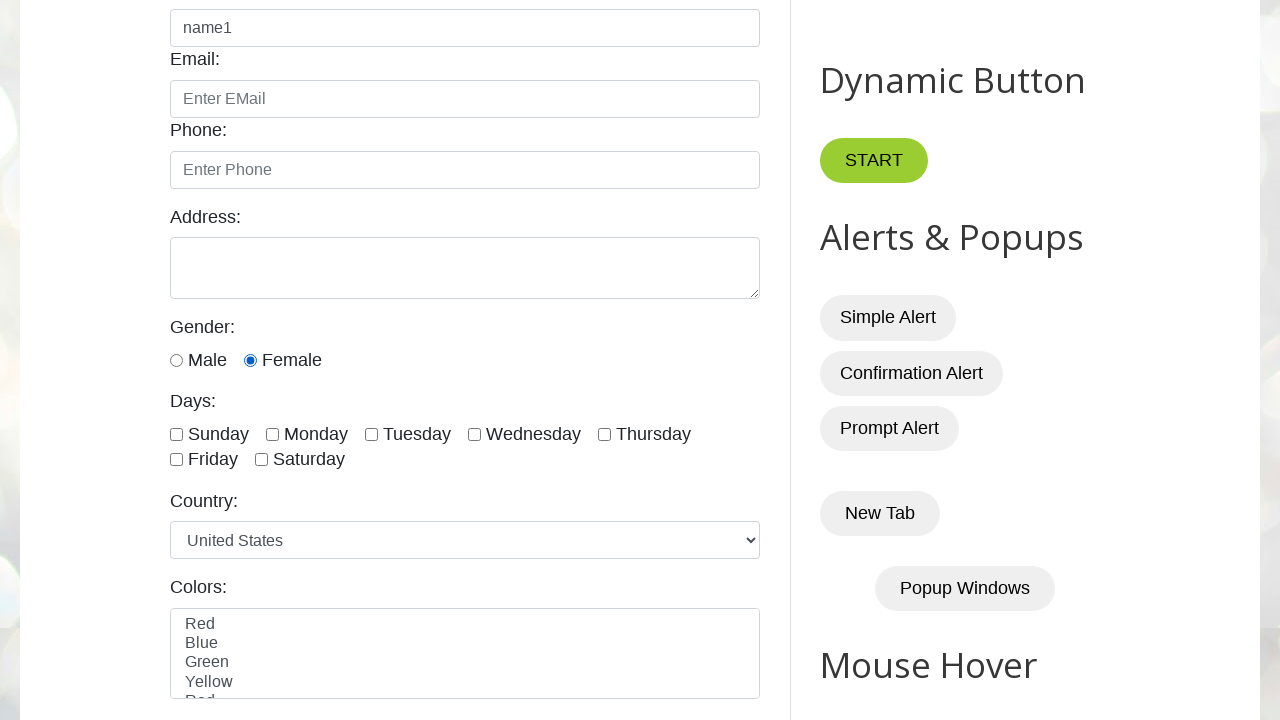